Tests button clicking functionality by navigating to a buttons demo page and clicking a button identified by its ID selector.

Starting URL: https://automationtesting.co.uk/buttons.html

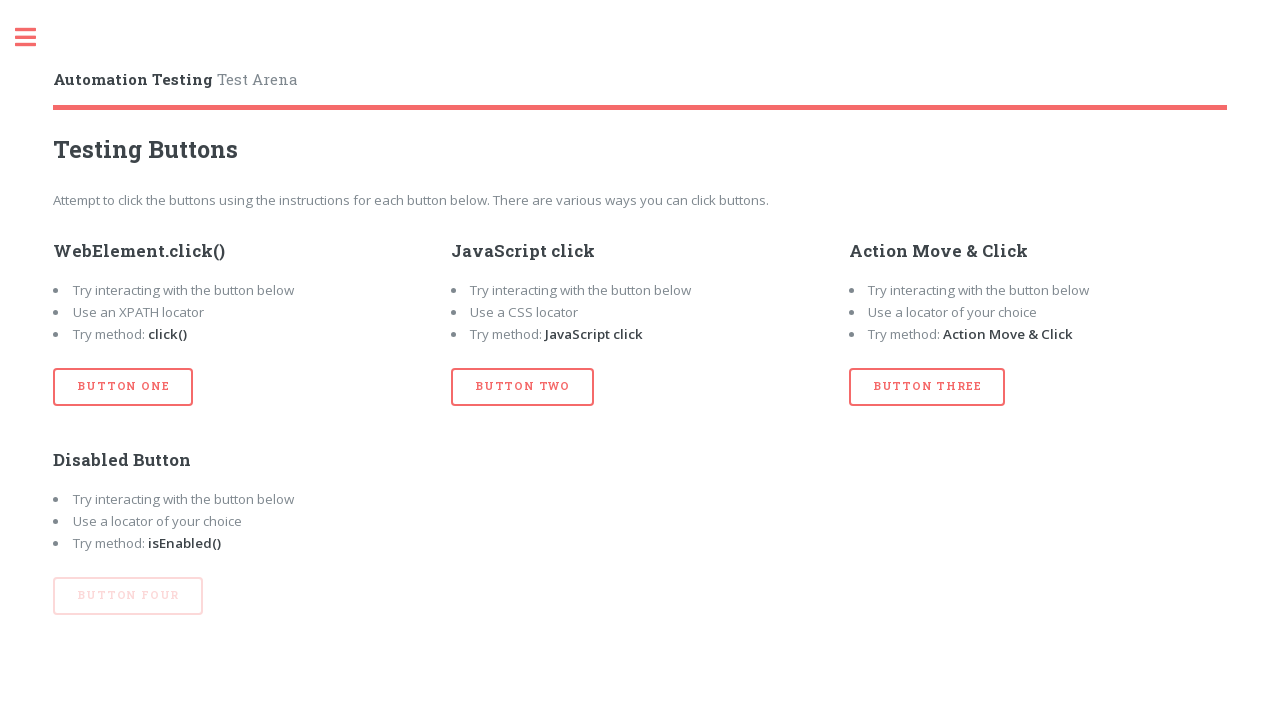

Navigated to buttons demo page
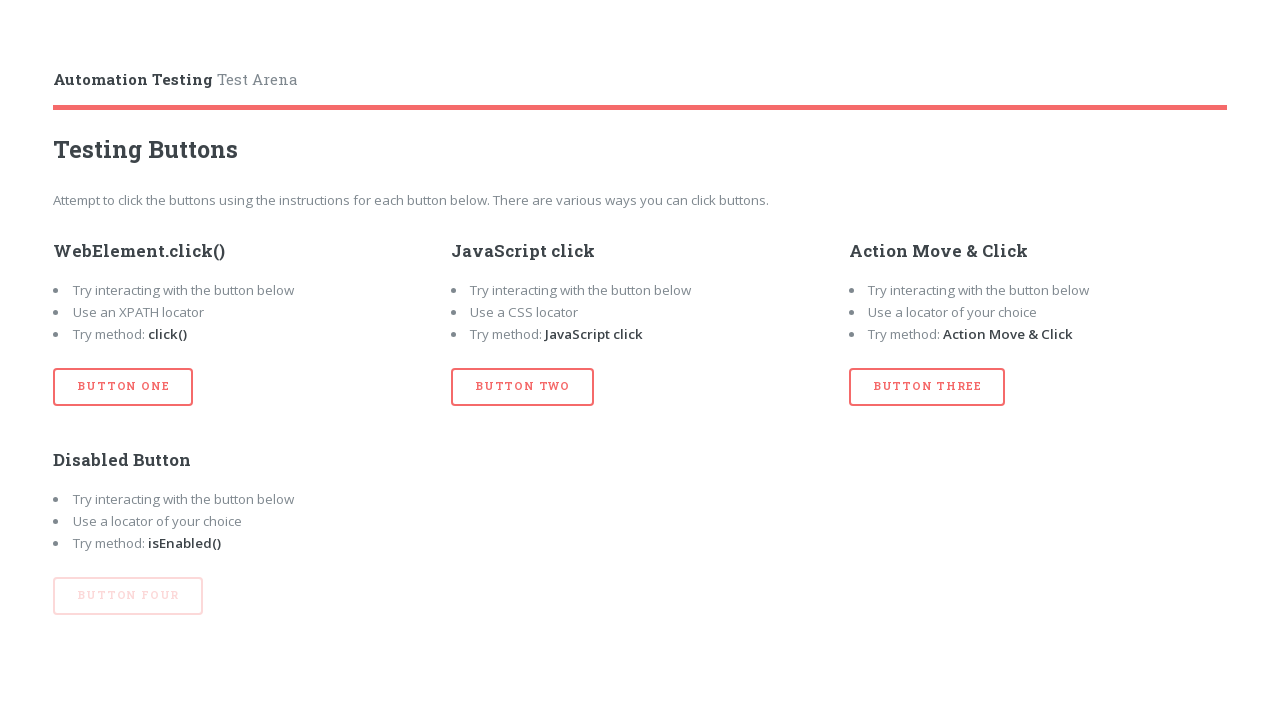

Clicked button with ID selector #btn_one at (123, 387) on #btn_one
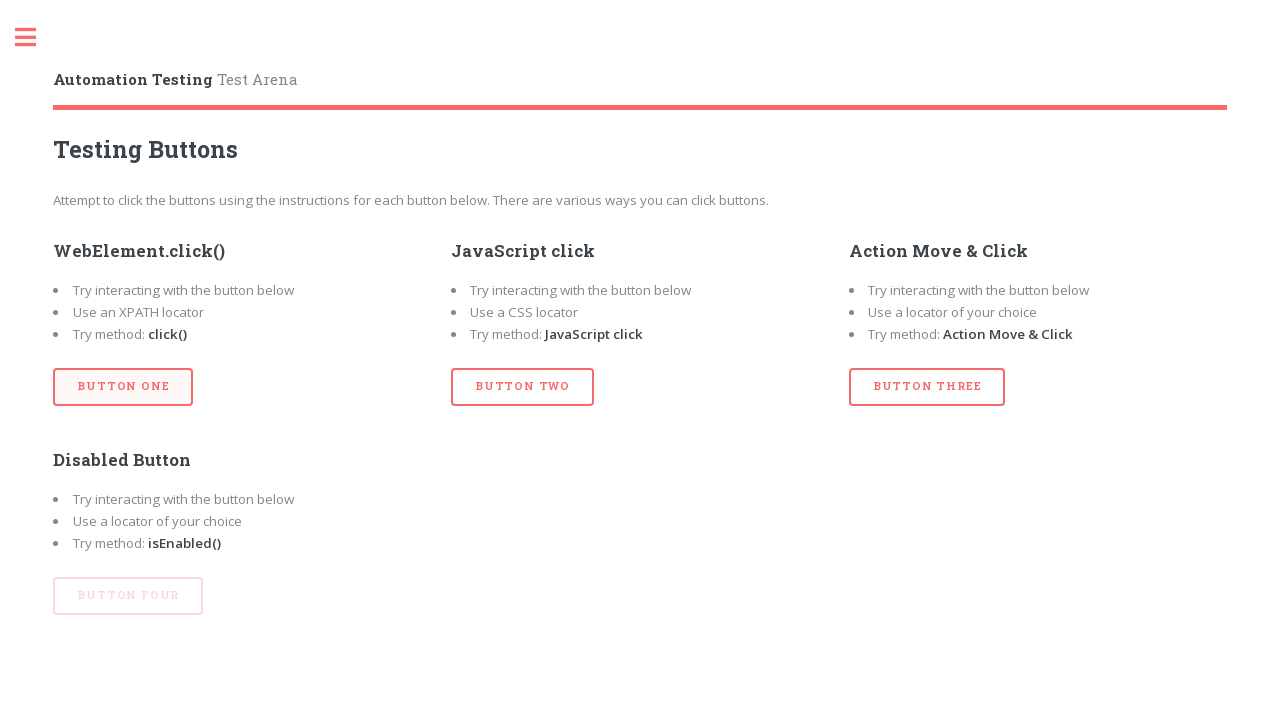

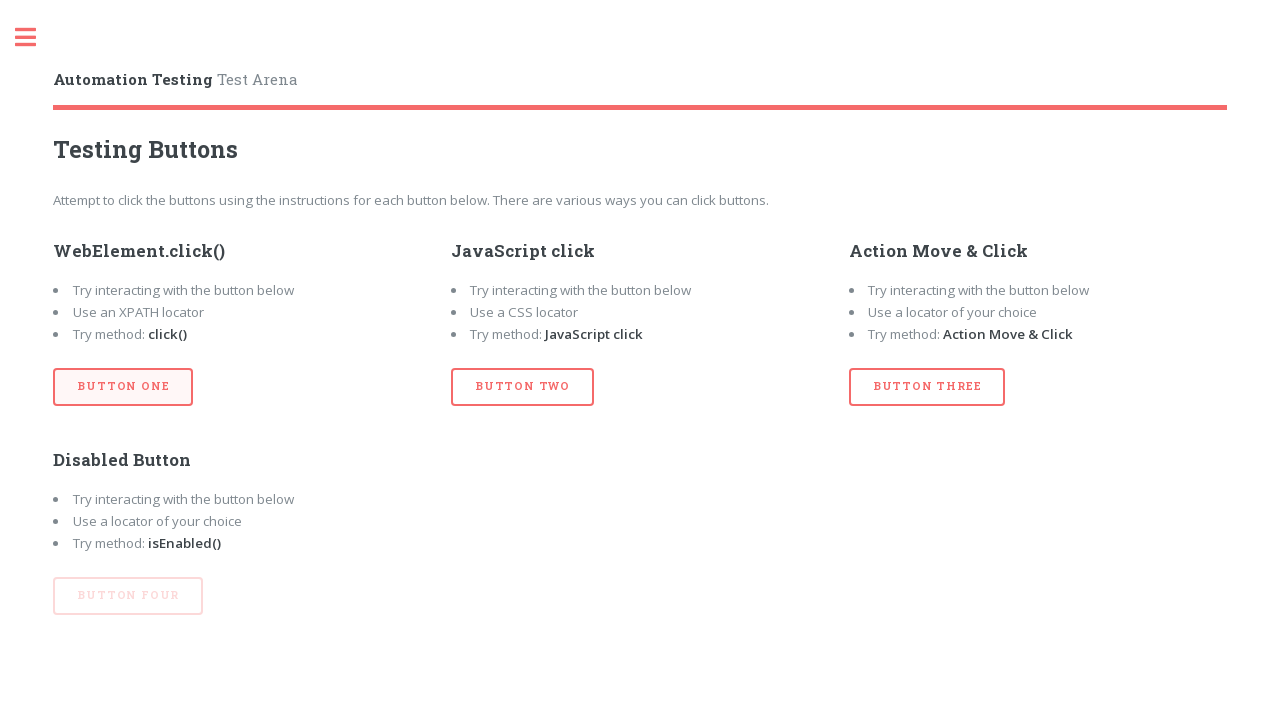